Navigates to Selenium documentation and verifies the page title

Starting URL: https://www.selenium.dev/documentation/en/webdriver

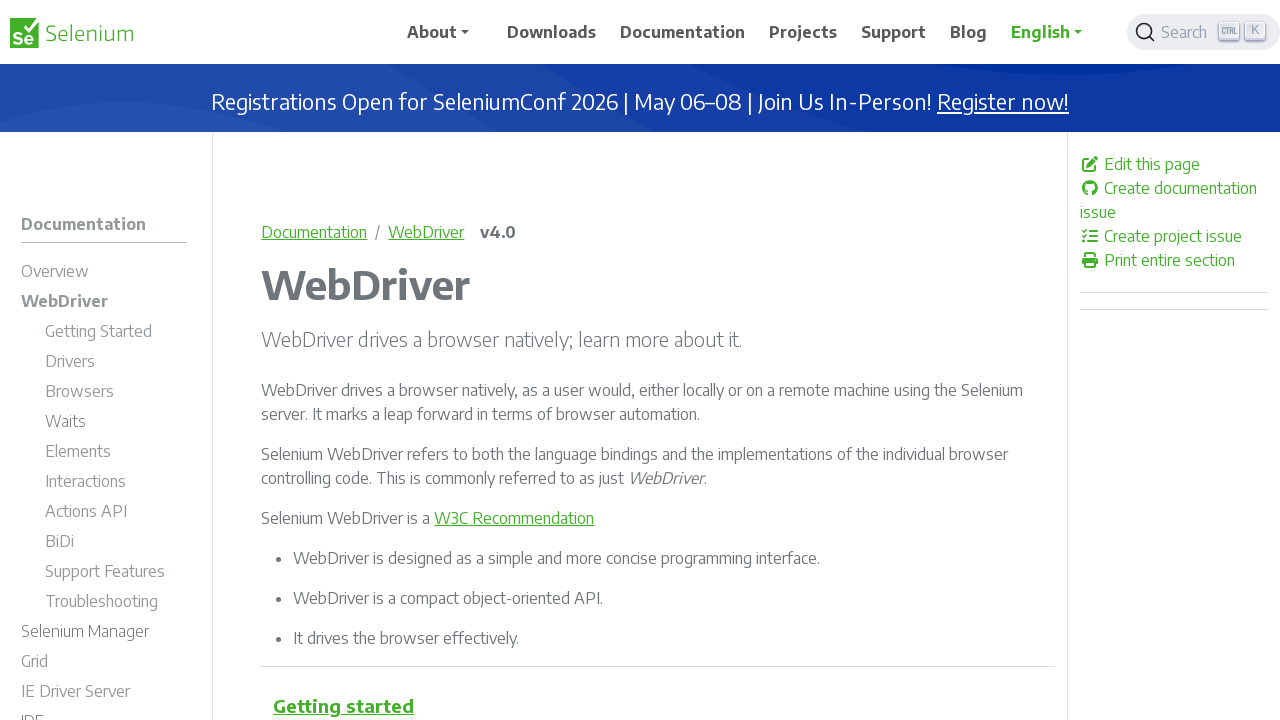

Navigated to Selenium WebDriver documentation page
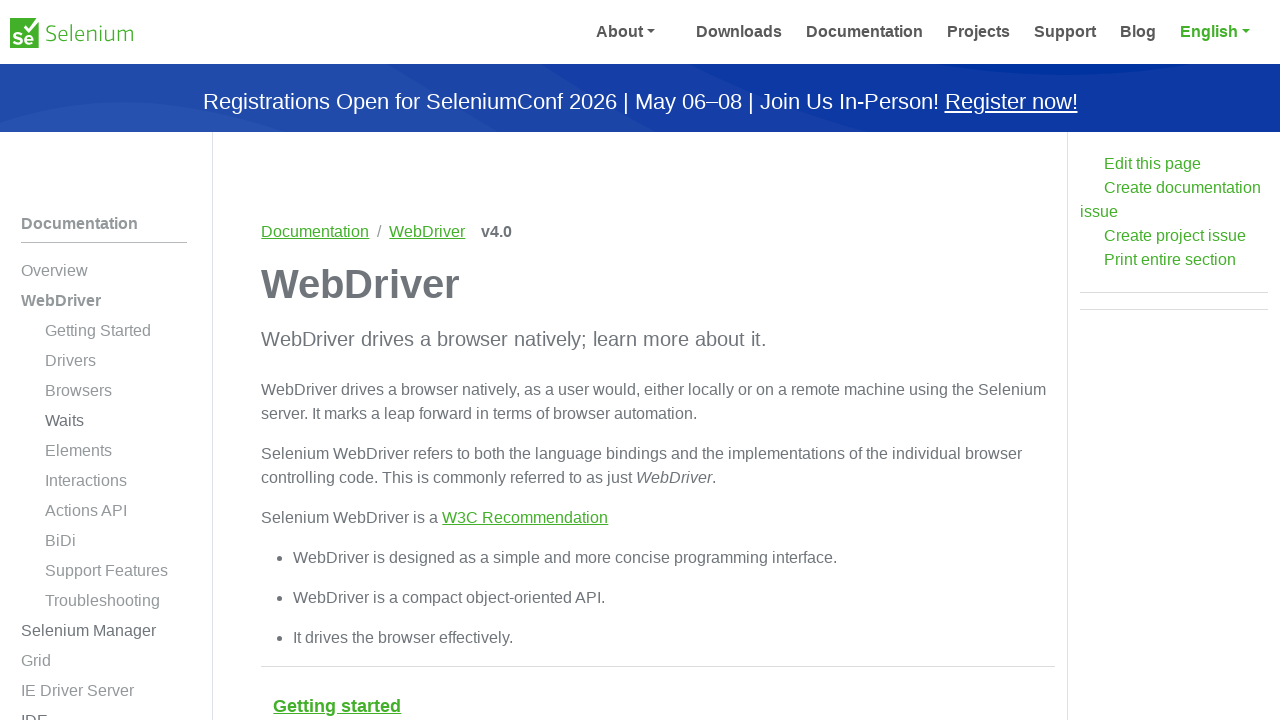

Verified page title is 'WebDriver | Selenium'
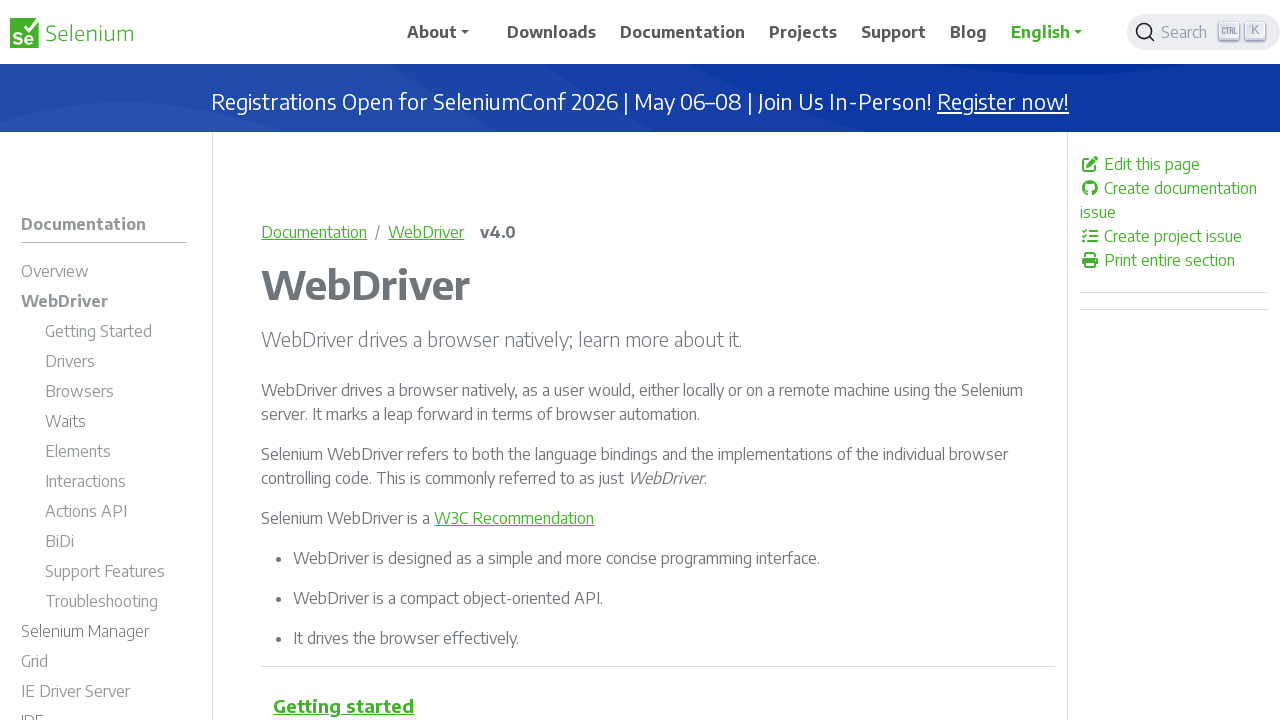

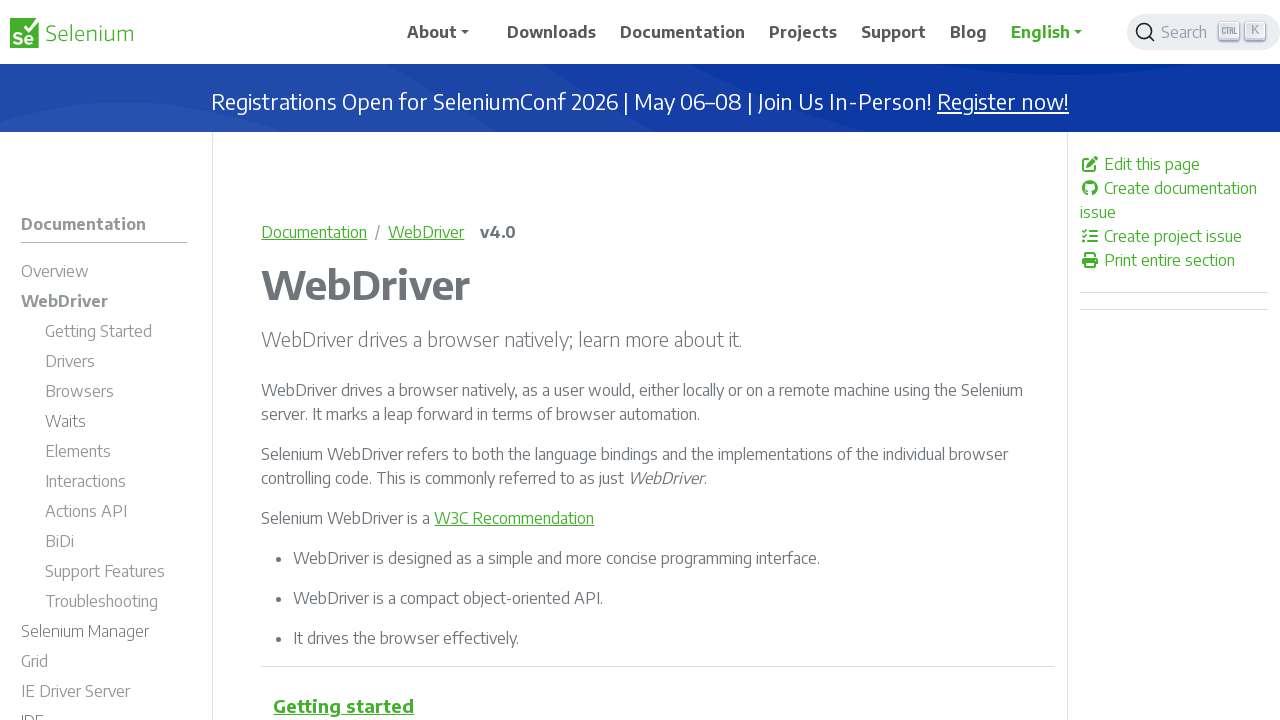